Tests dismissing an entry advertisement modal by clicking the close button in the modal footer on a web automation practice site.

Starting URL: http://the-internet.herokuapp.com/entry_ad

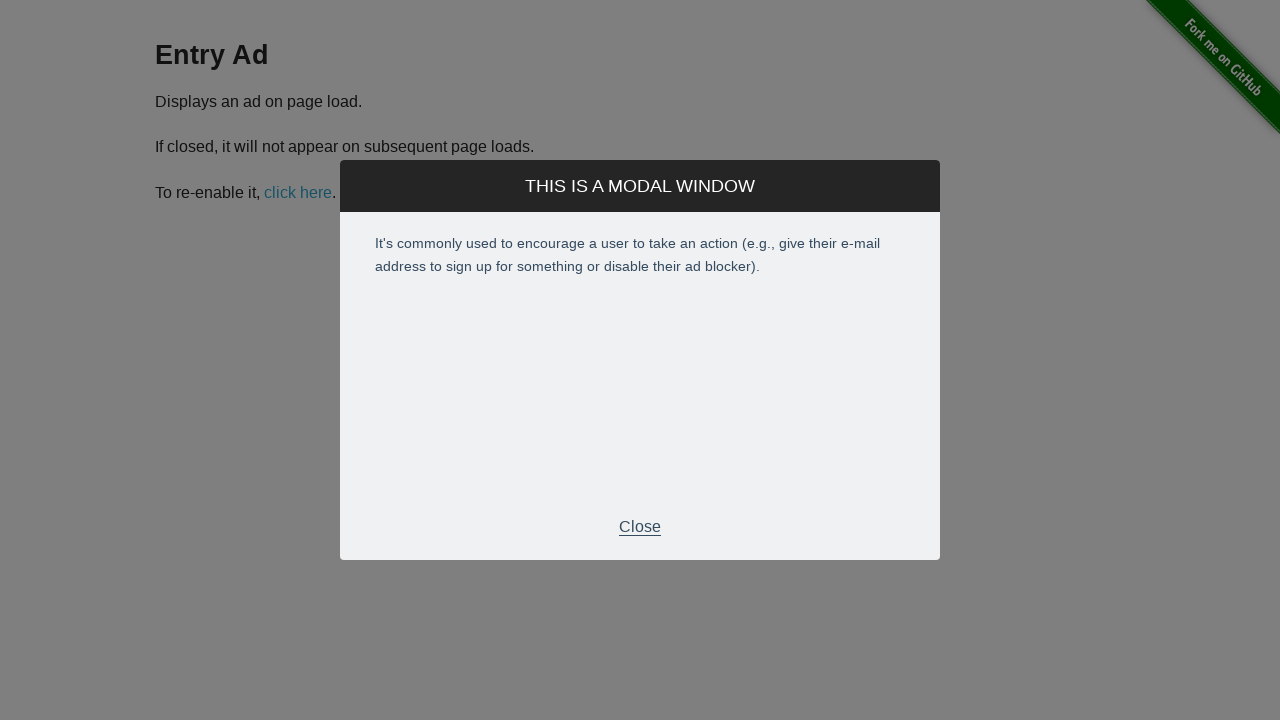

Entry advertisement modal appeared with footer button visible
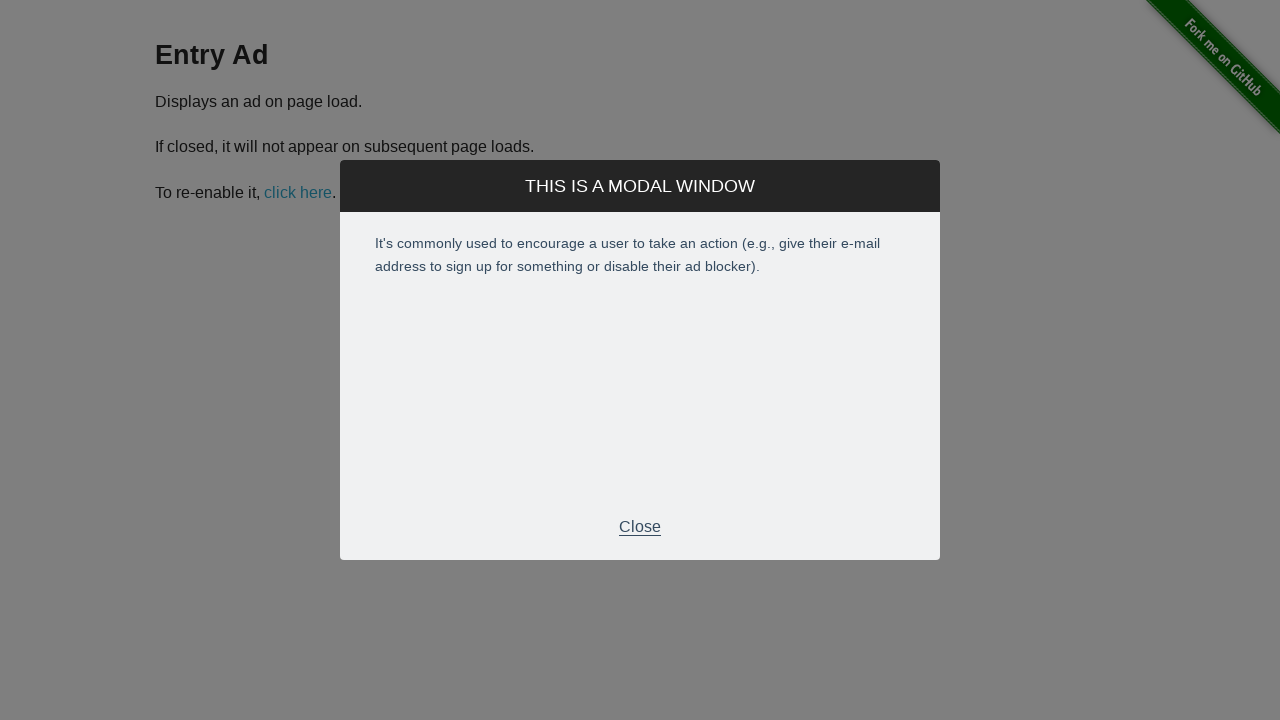

Clicked the close button in the modal footer to dismiss the advertisement at (640, 527) on .modal-footer
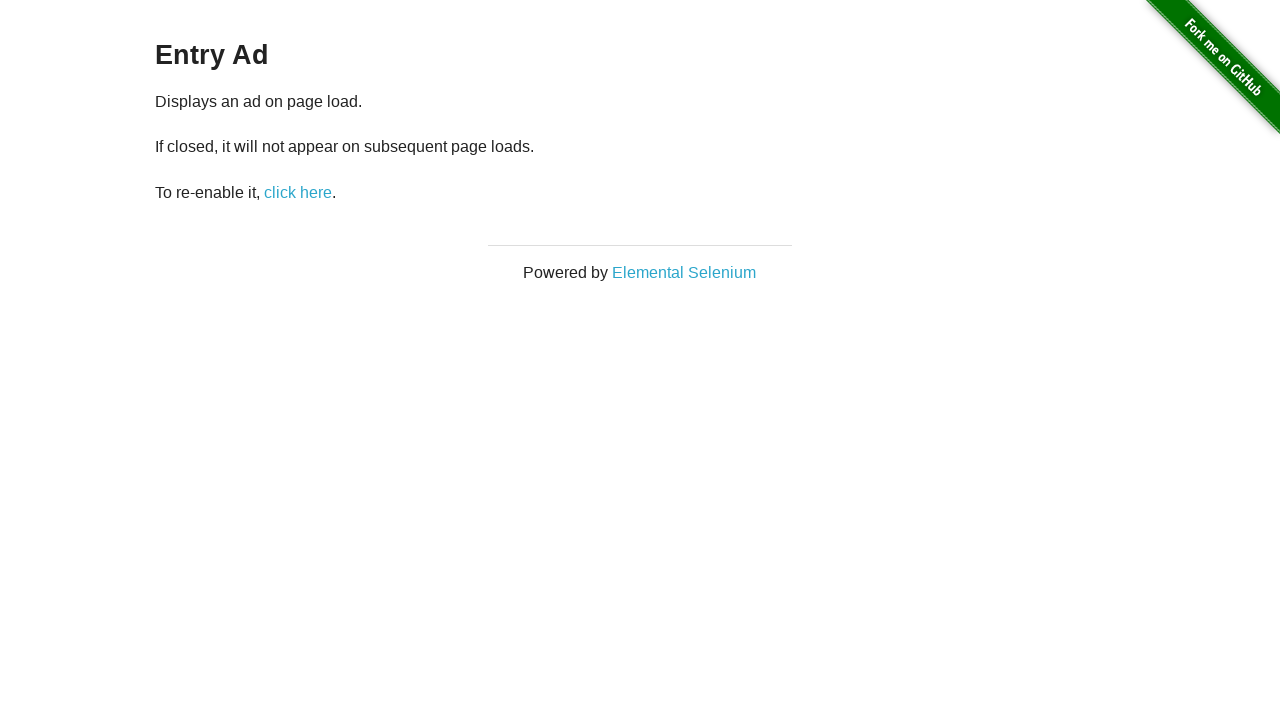

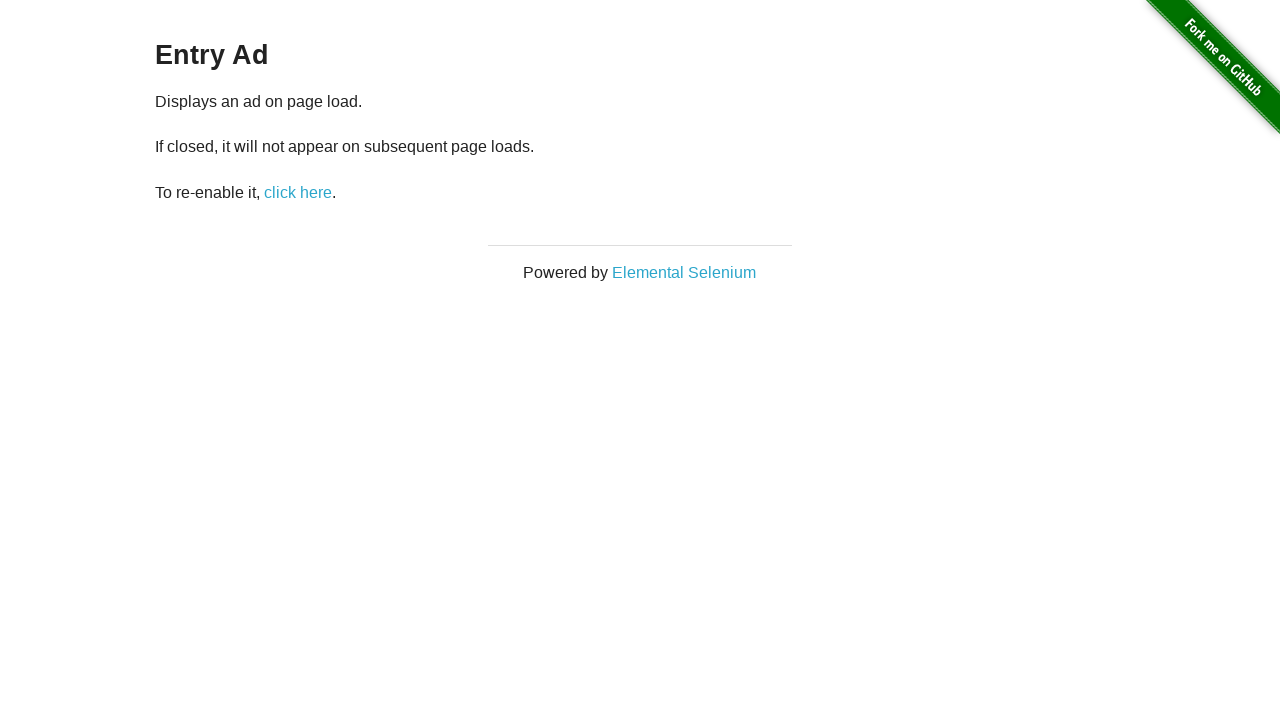